Navigates to the A/B Testing page and verifies various page elements using different XPath locator strategies

Starting URL: https://the-internet.herokuapp.com/

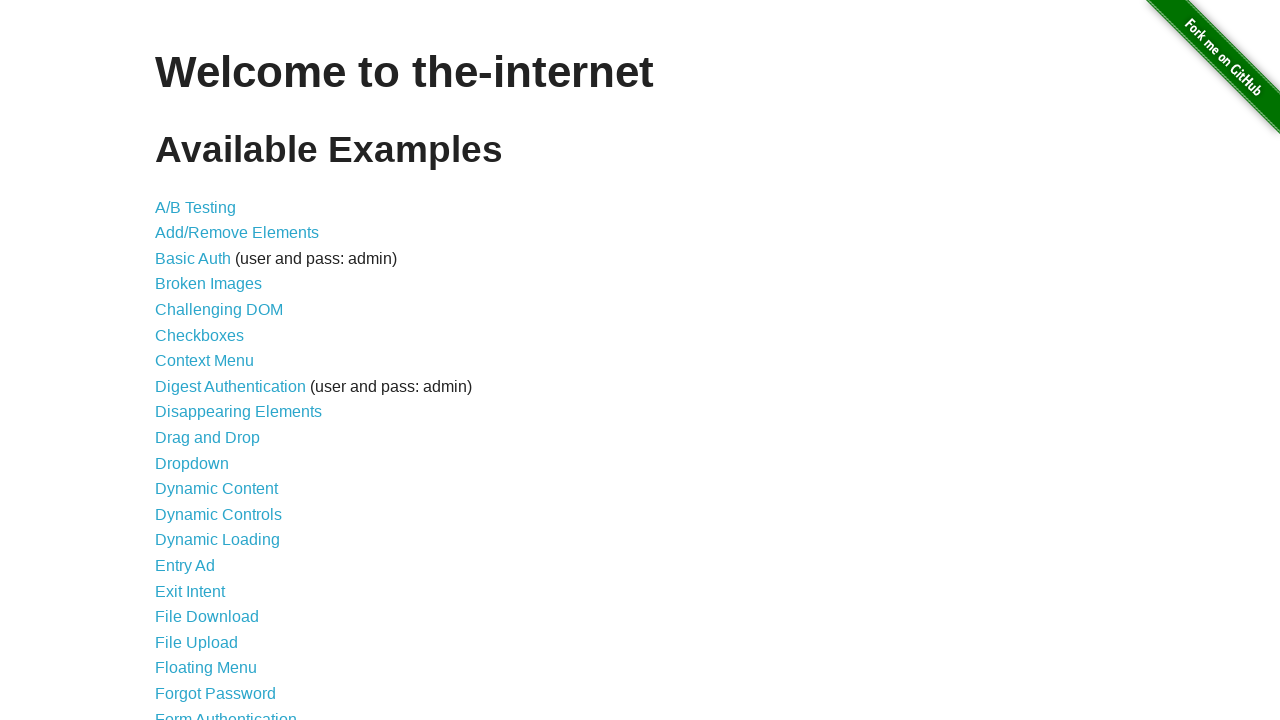

Clicked on A/B Testing link at (196, 207) on text=A/B Testing
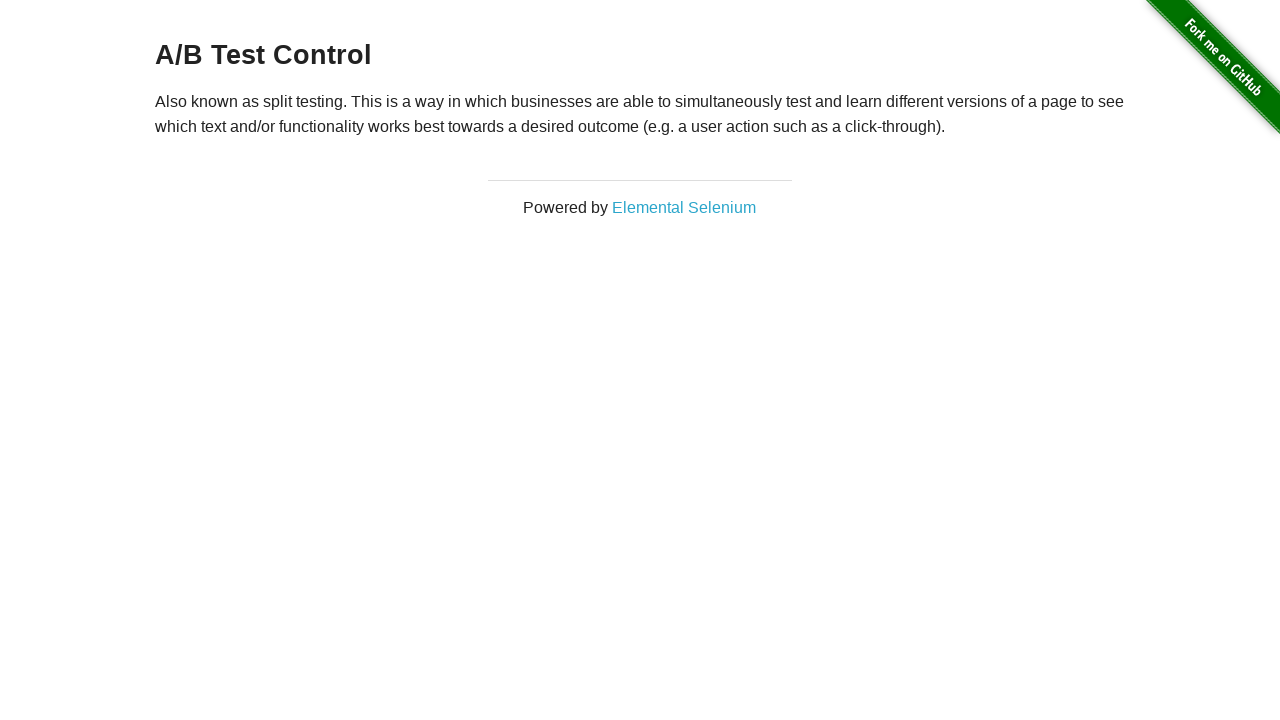

A/B Testing page loaded and h3 element is visible
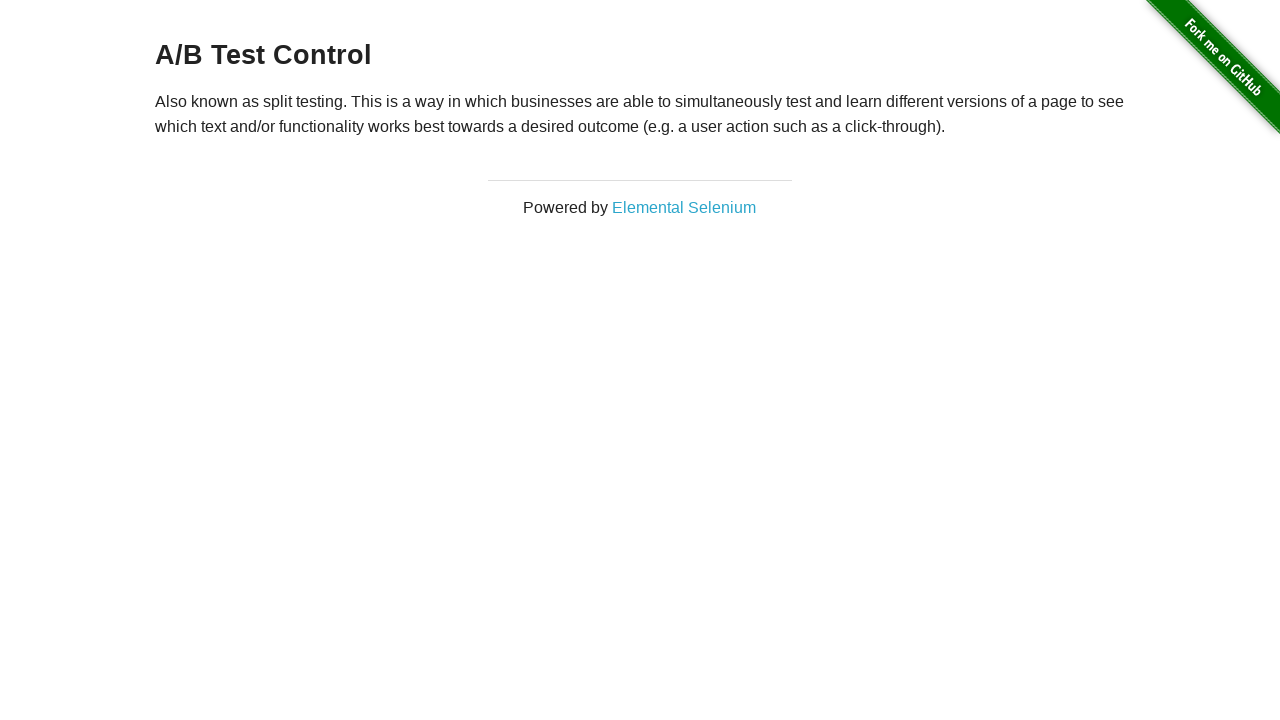

Retrieved and printed header text using absolute XPath
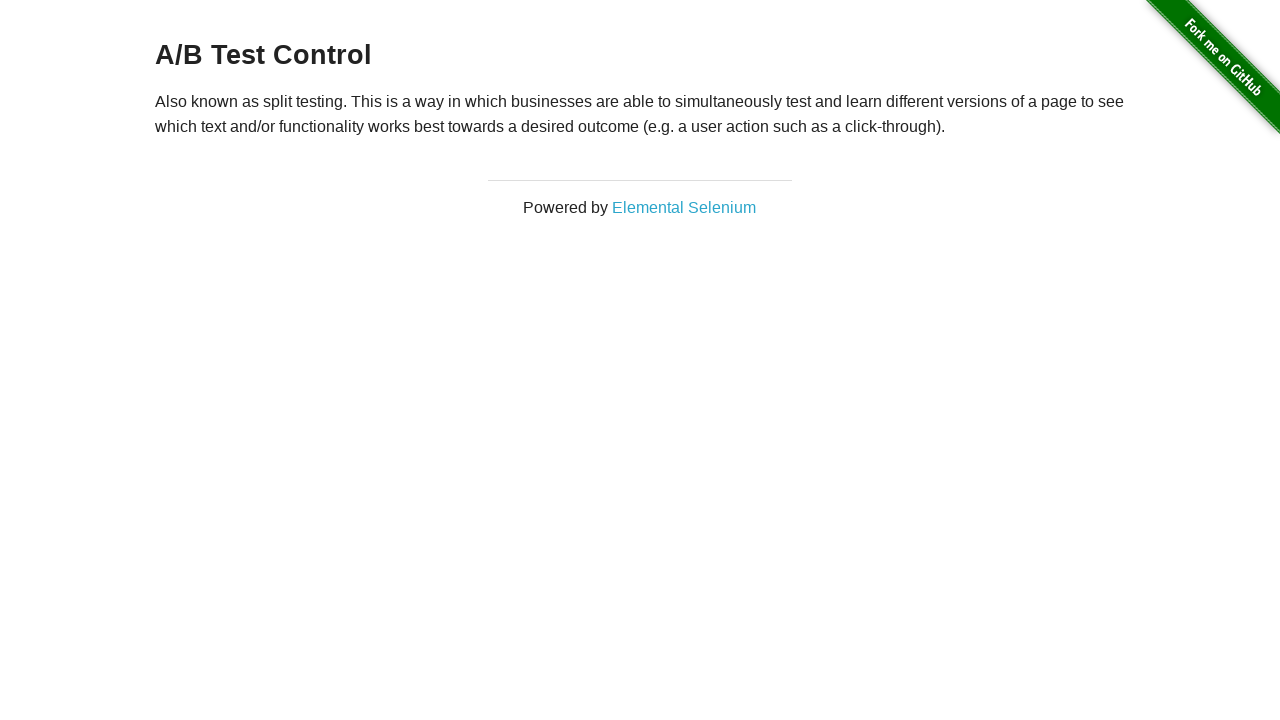

Retrieved and printed paragraph text using absolute XPath
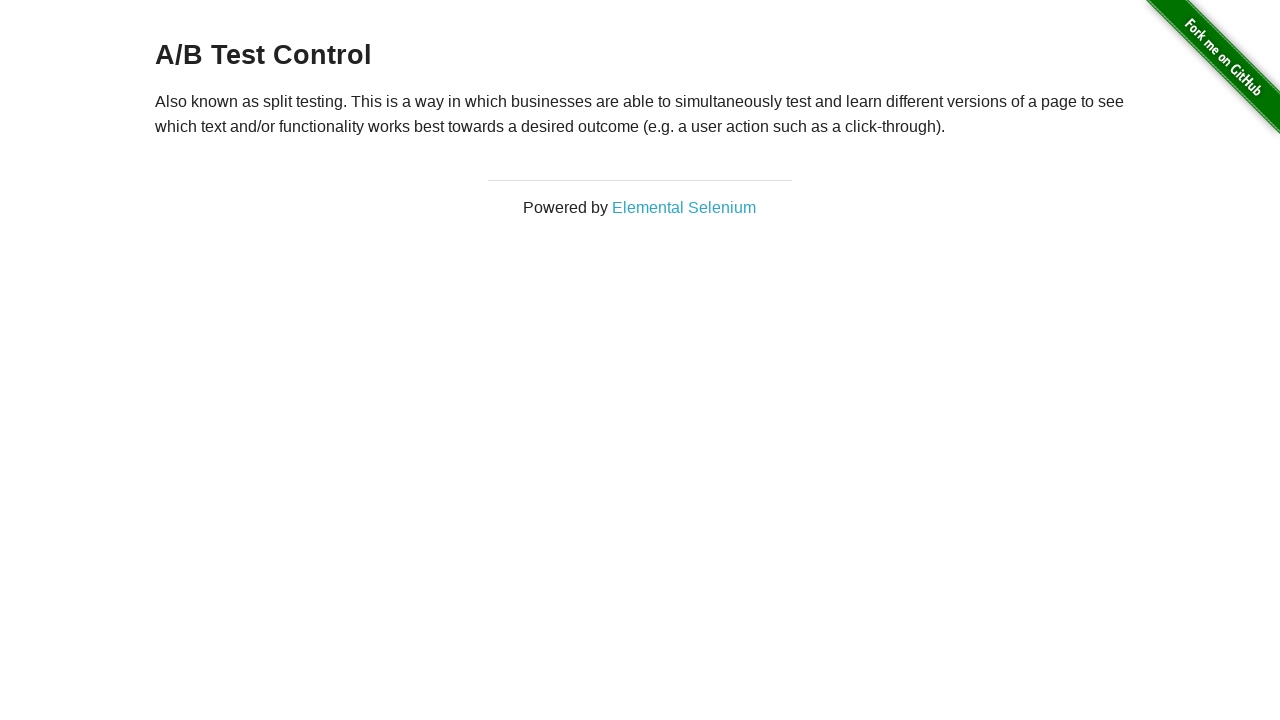

Retrieved and printed header text using relative XPath
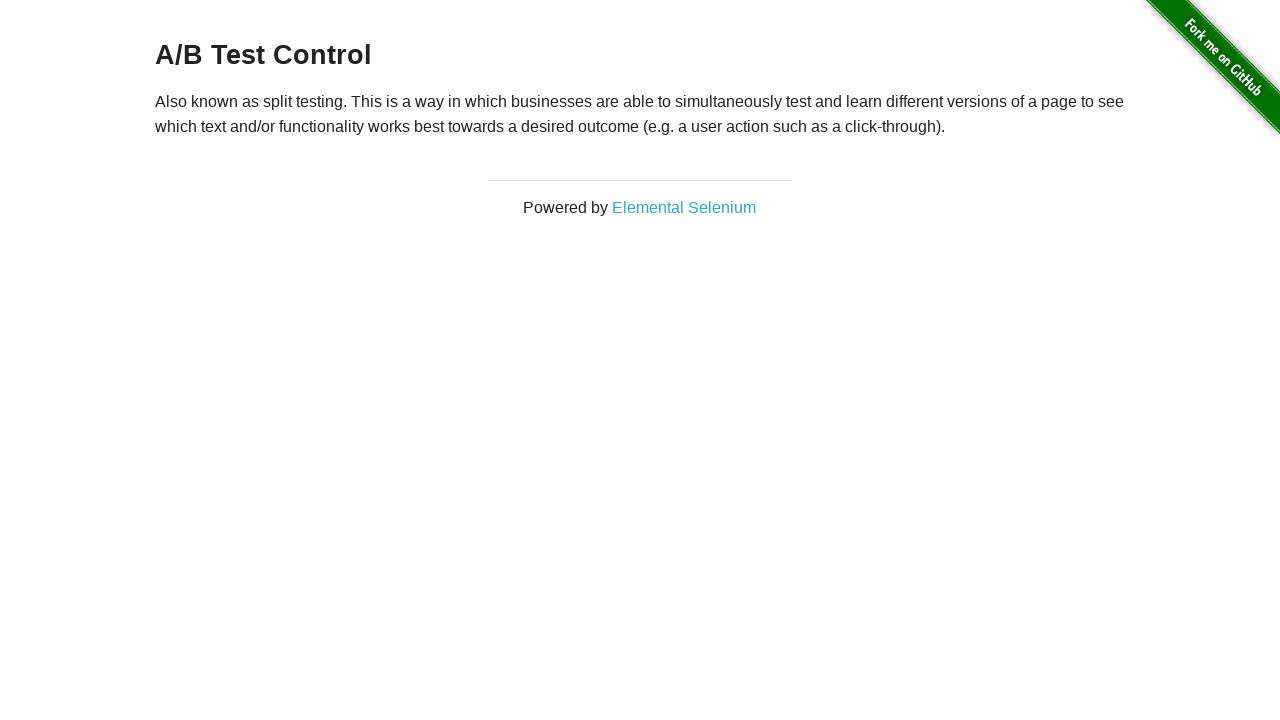

Retrieved and printed header with exact text match 'A/B Test Control'
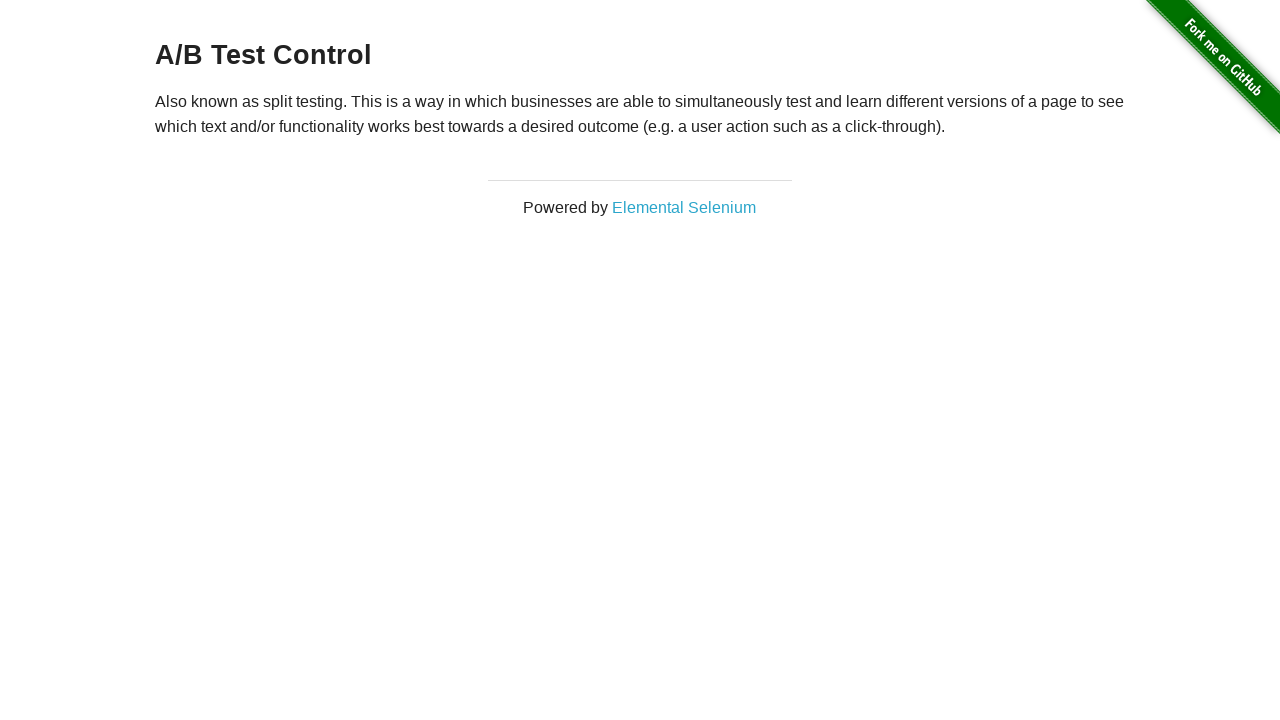

Retrieved and printed header with partial text match containing 'Control'
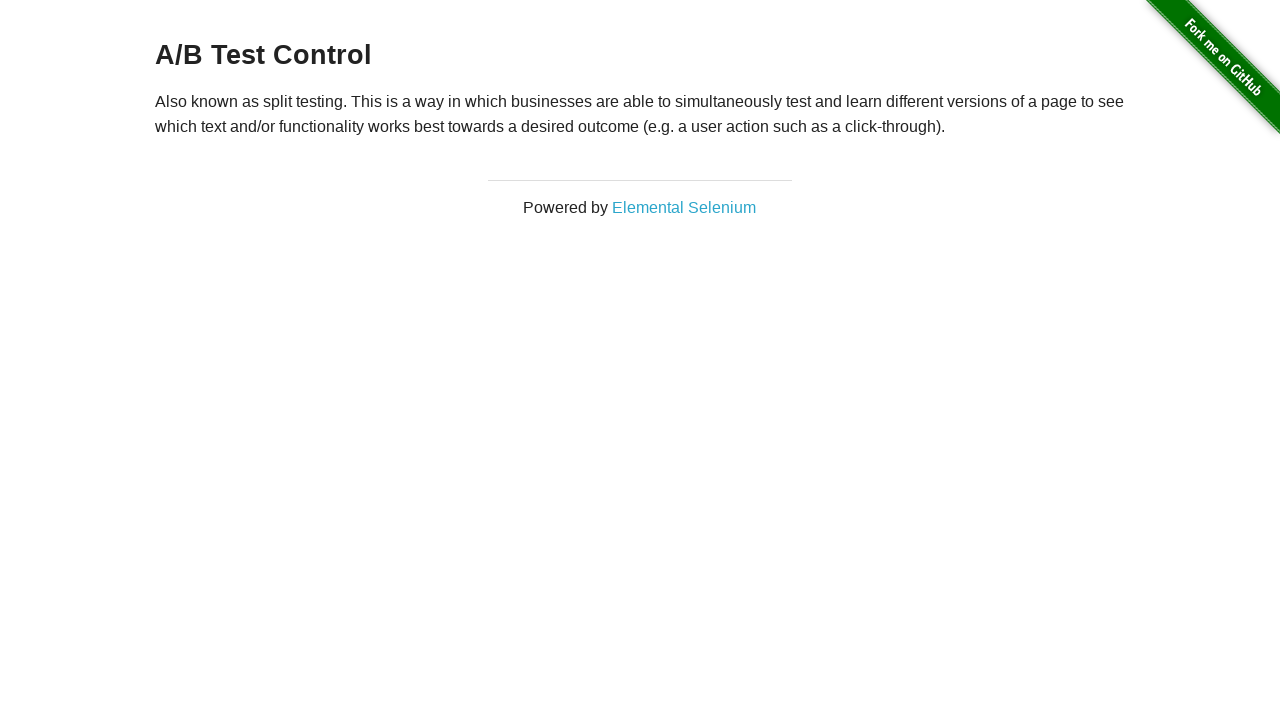

Retrieved and printed link text with target='_blank' attribute
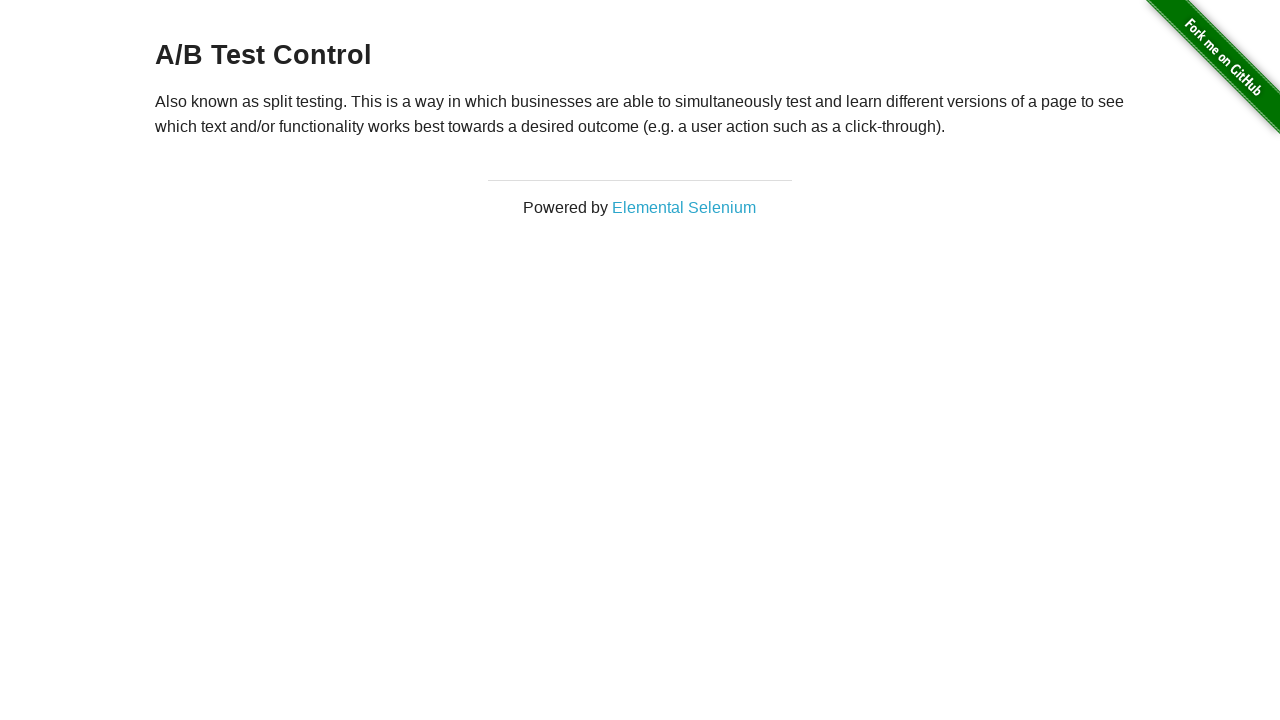

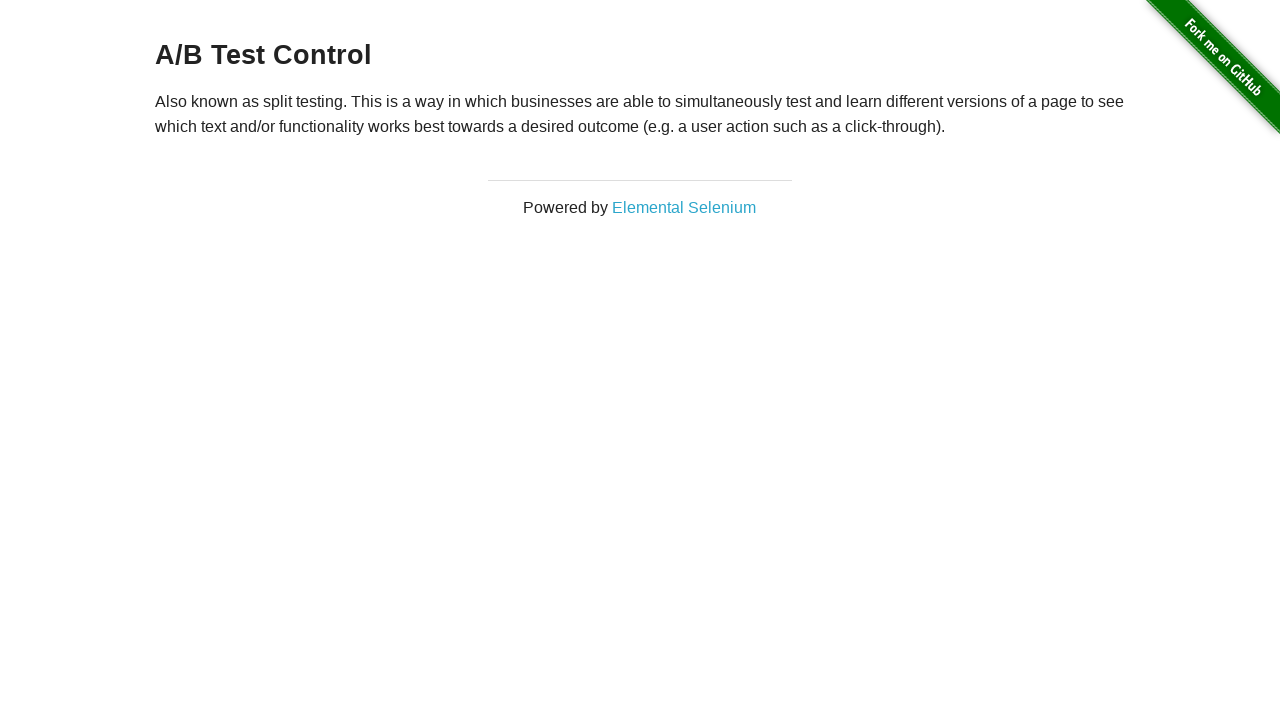